Tests dropdown selection functionality on a practice website by selecting options using three different methods: by value, by visible text, and by index.

Starting URL: https://letcode.in/dropdowns

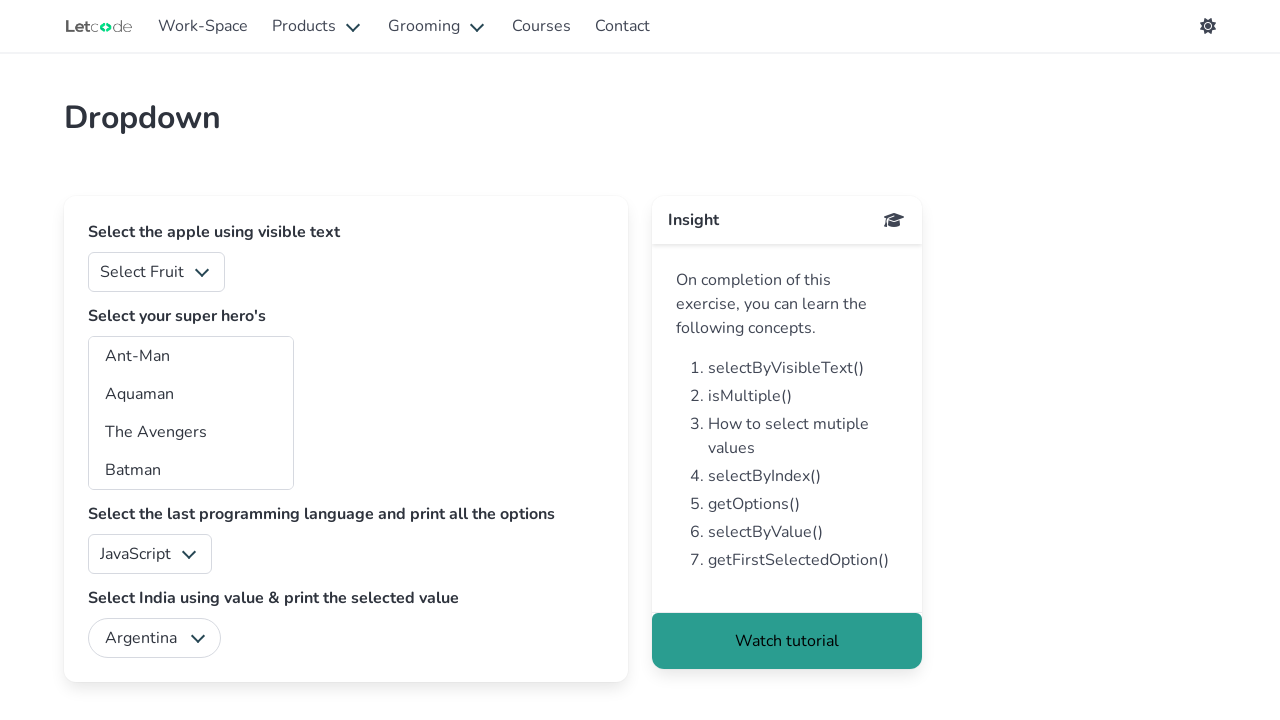

Selected option with value '1' from fruits dropdown on #fruits
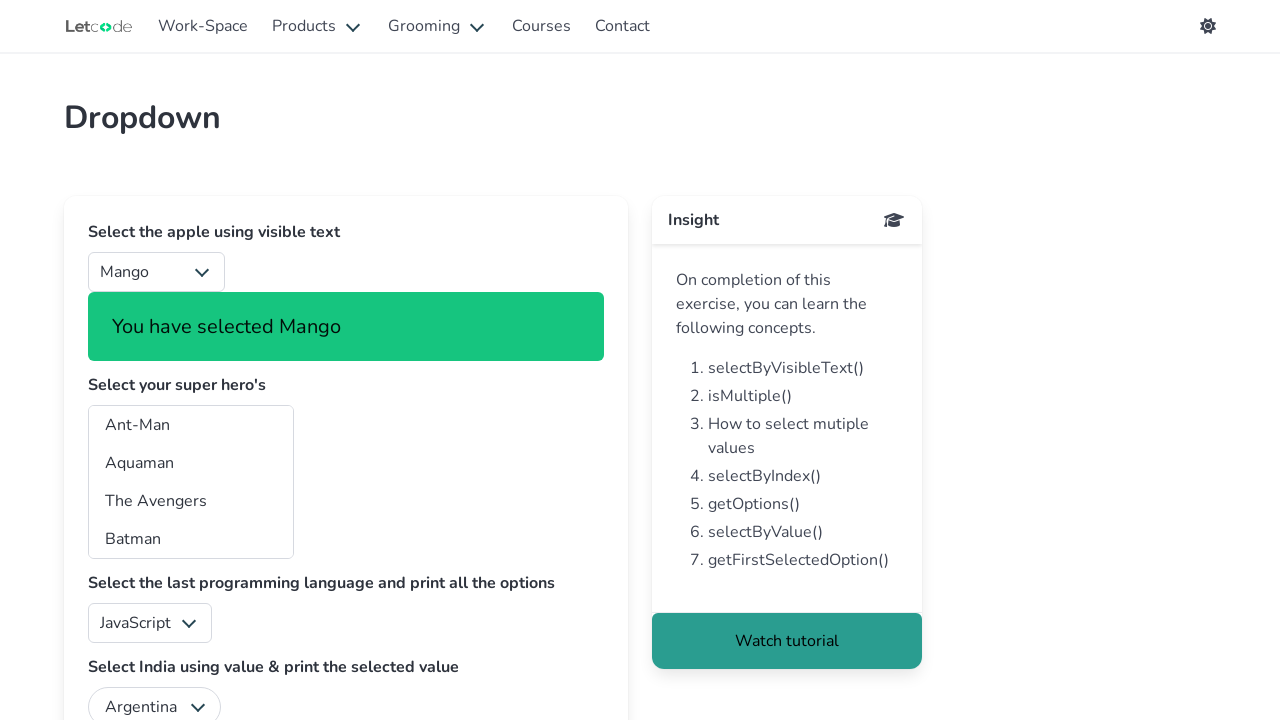

Selected 'Iron Man' from superheros dropdown by visible text on #superheros
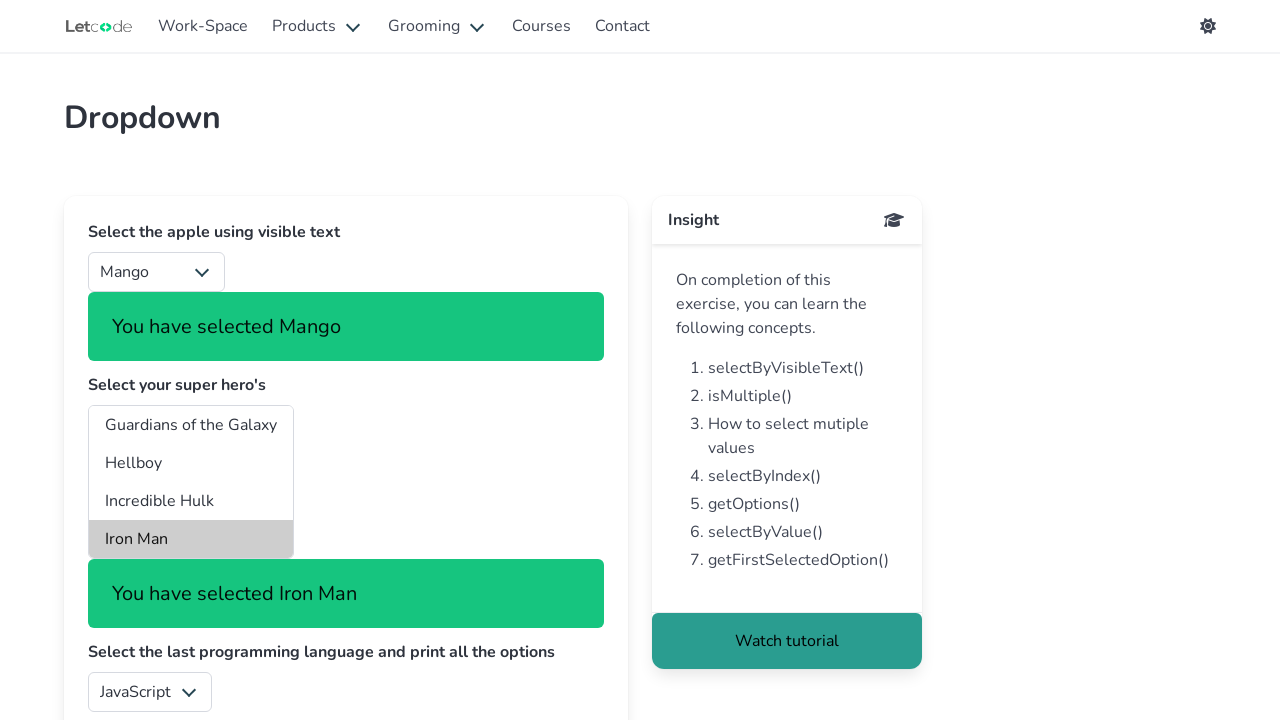

Selected option at index 3 from language dropdown on #lang
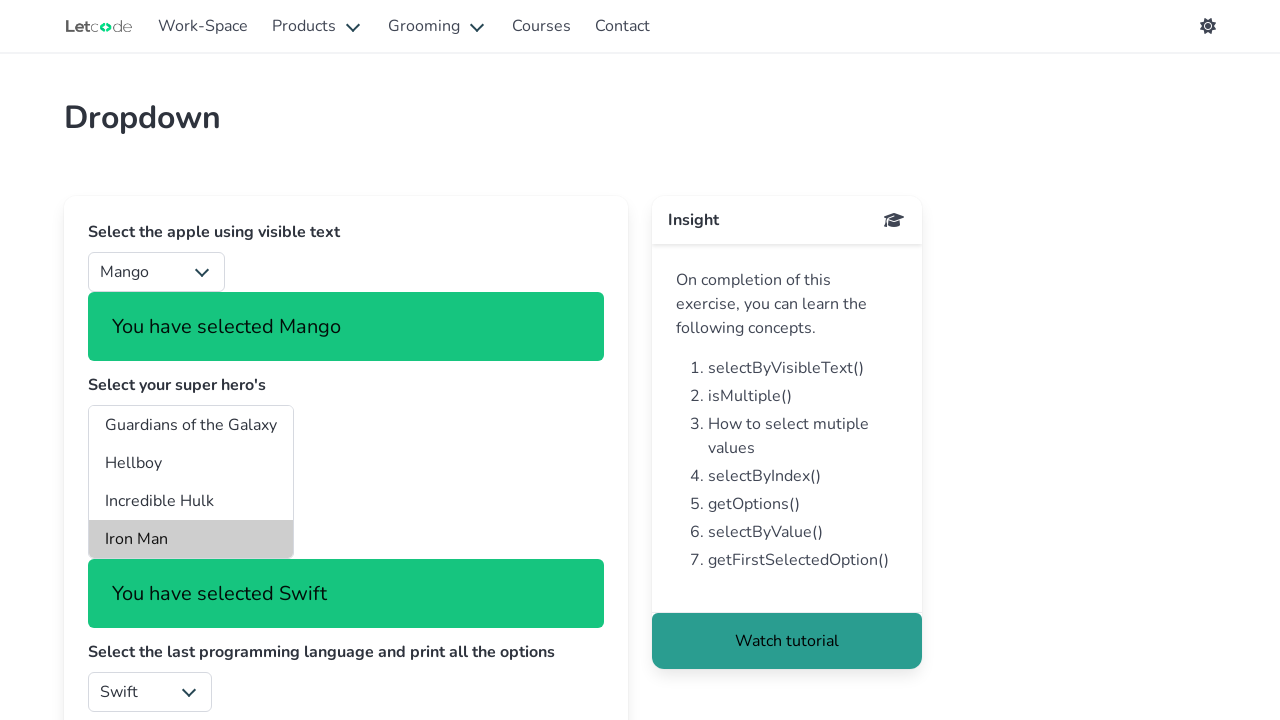

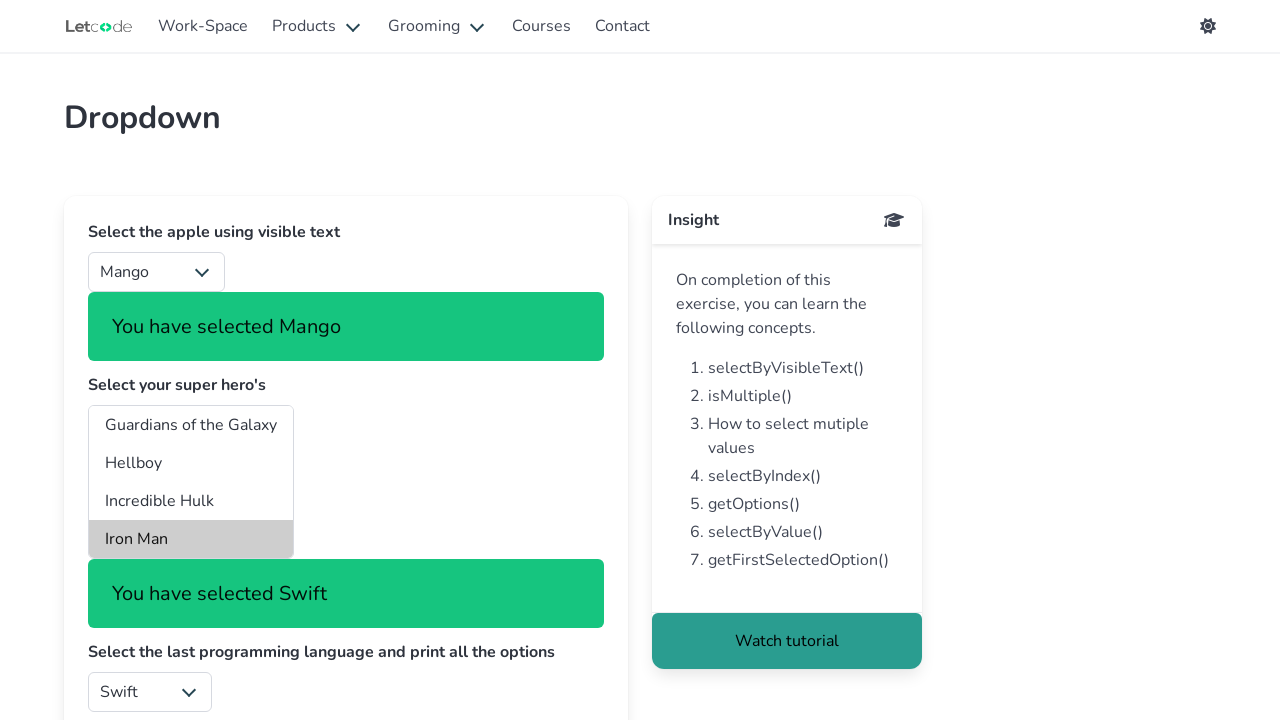